Tests handling of JavaScript confirm dialogs by clicking a button that triggers a confirm dialog and dismissing it

Starting URL: https://the-internet.herokuapp.com/javascript_alerts

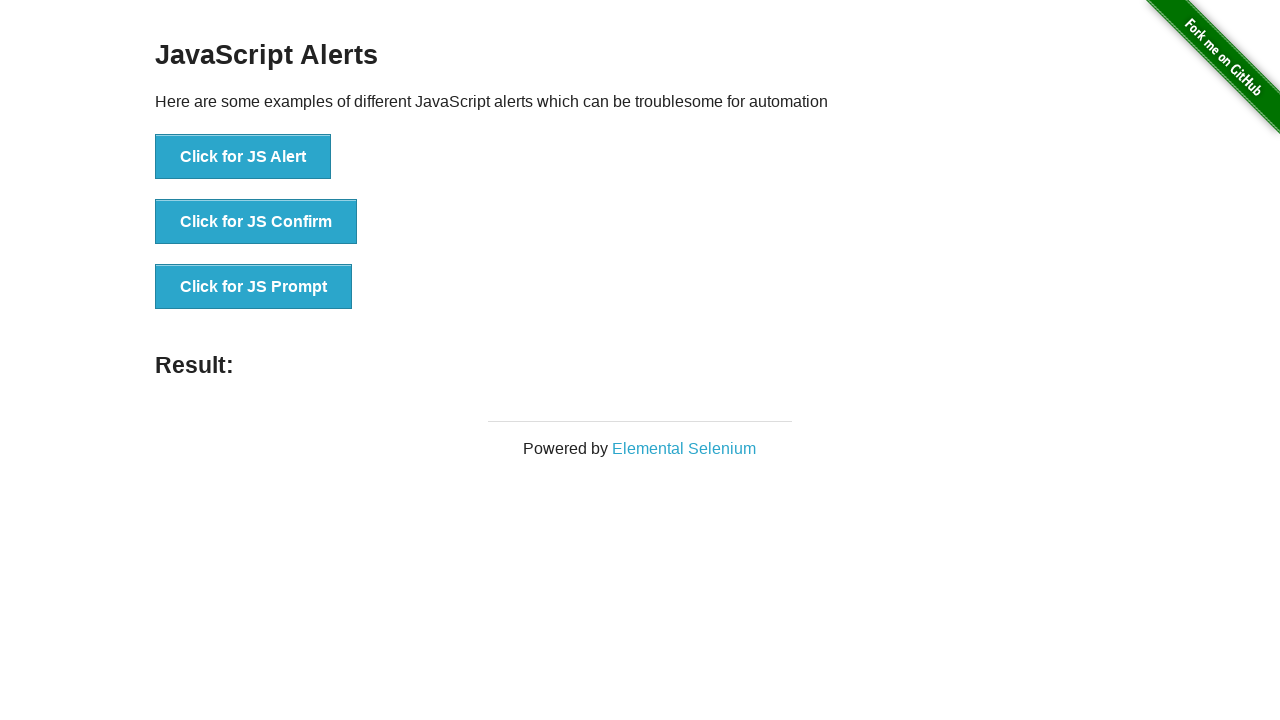

Set up dialog handler to dismiss confirm dialogs
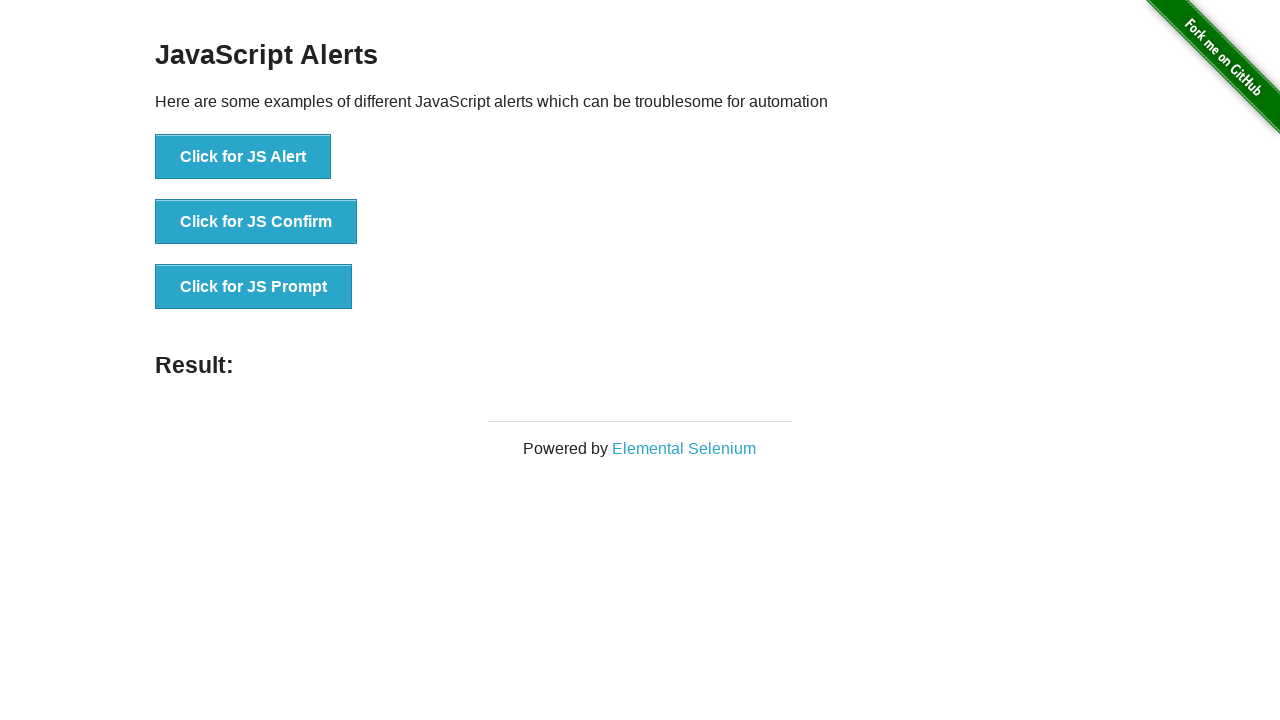

Clicked button that triggers JavaScript confirm dialog at (256, 222) on [onclick='jsConfirm()']
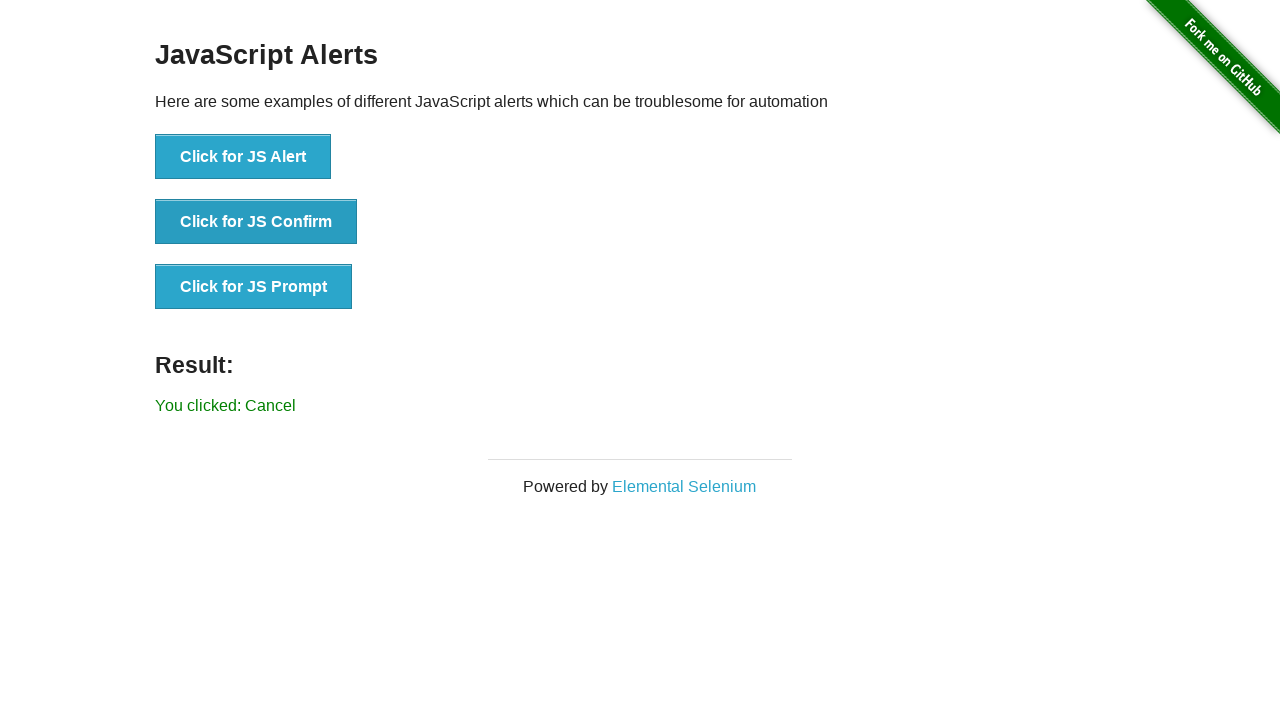

Confirm dialog was dismissed and result element updated
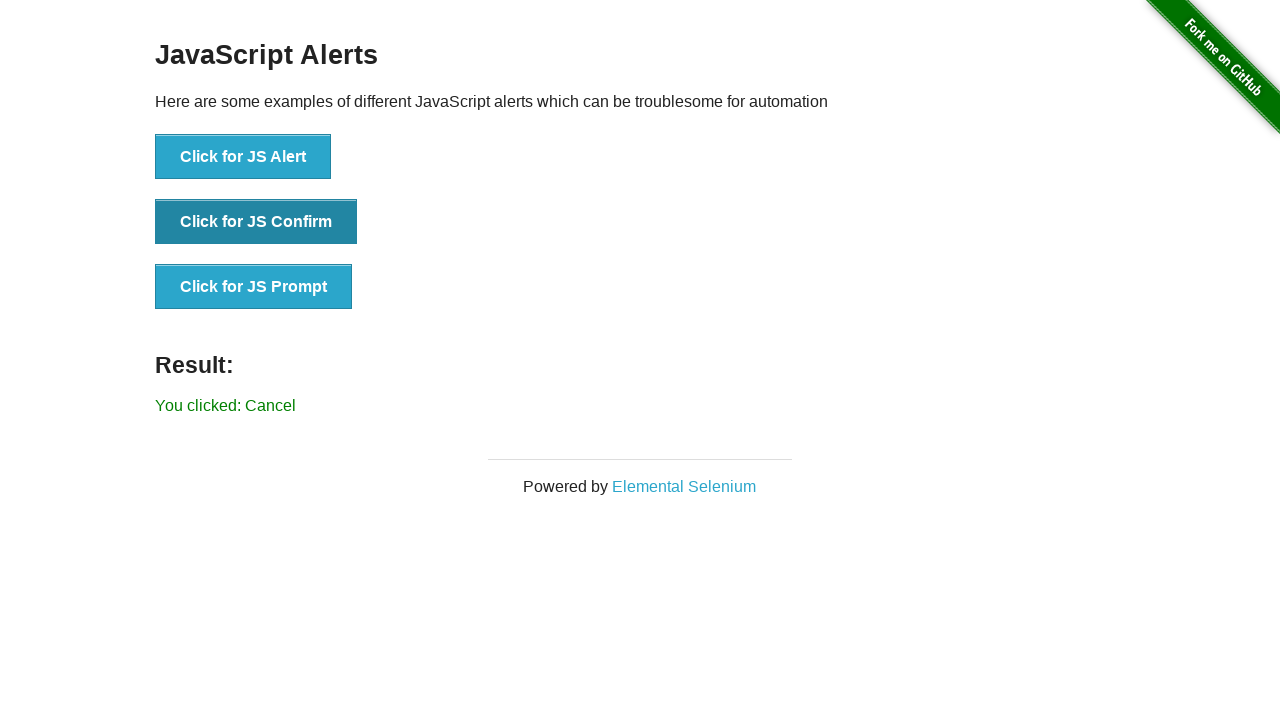

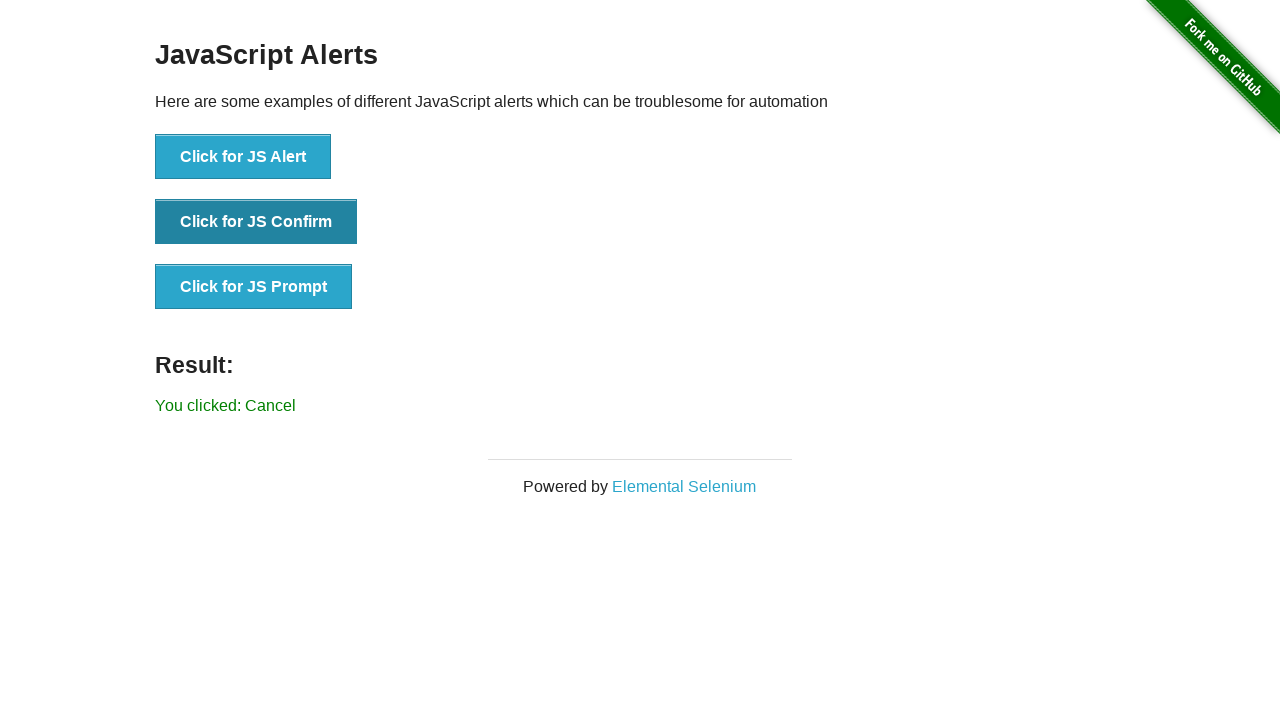